Tests registration form validation by clicking register button with all fields empty

Starting URL: https://dsportalapp.herokuapp.com/register

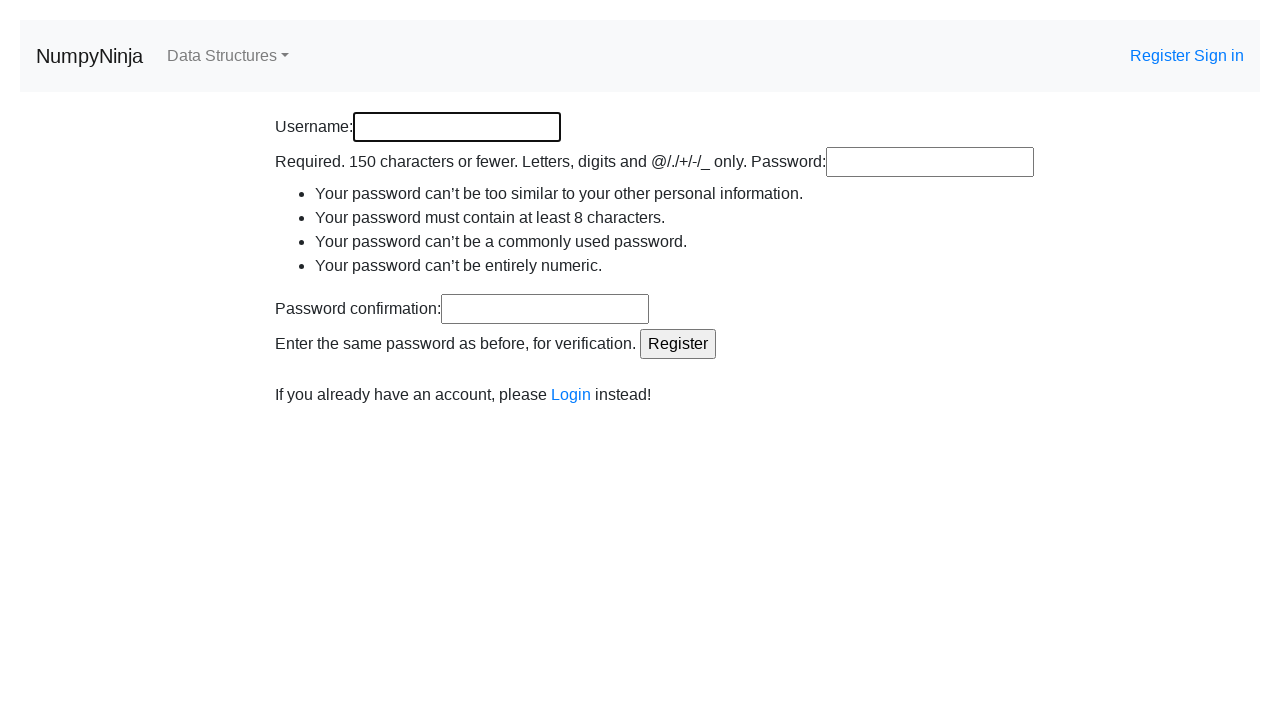

Clicked register button with all fields empty at (678, 344) on xpath=/html/body/div[2]/div/div[2]/form/input[5]
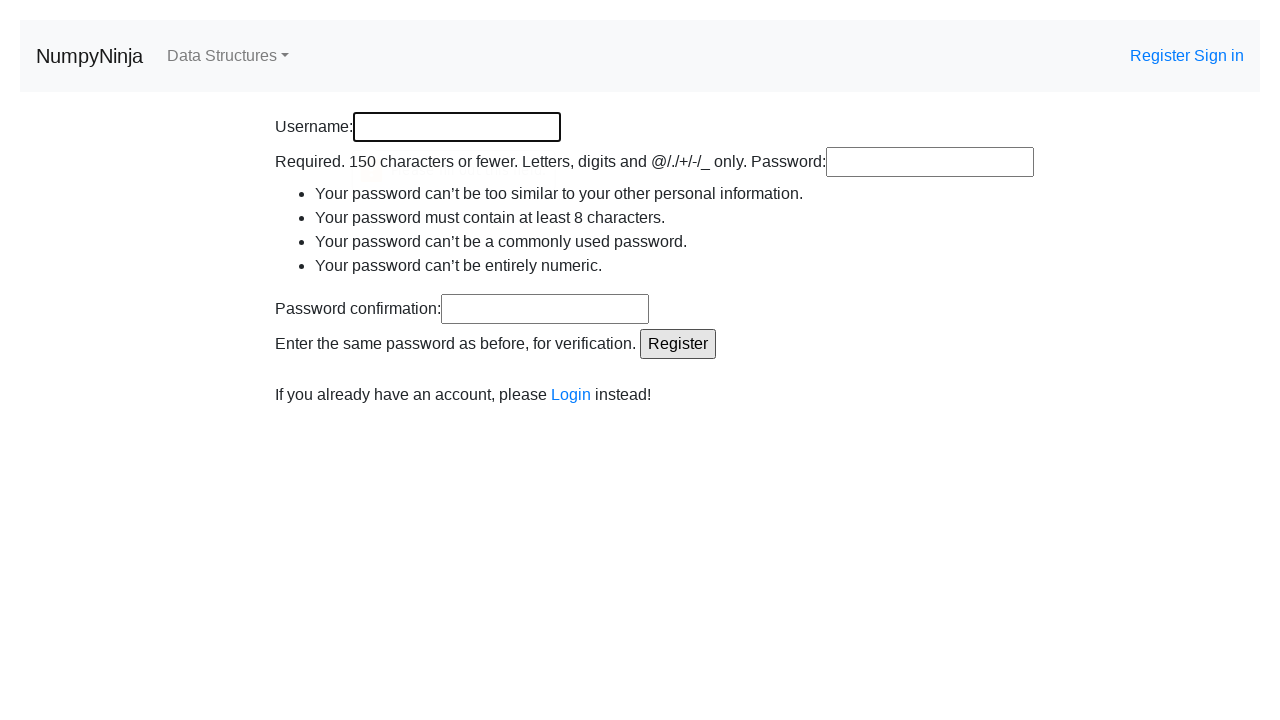

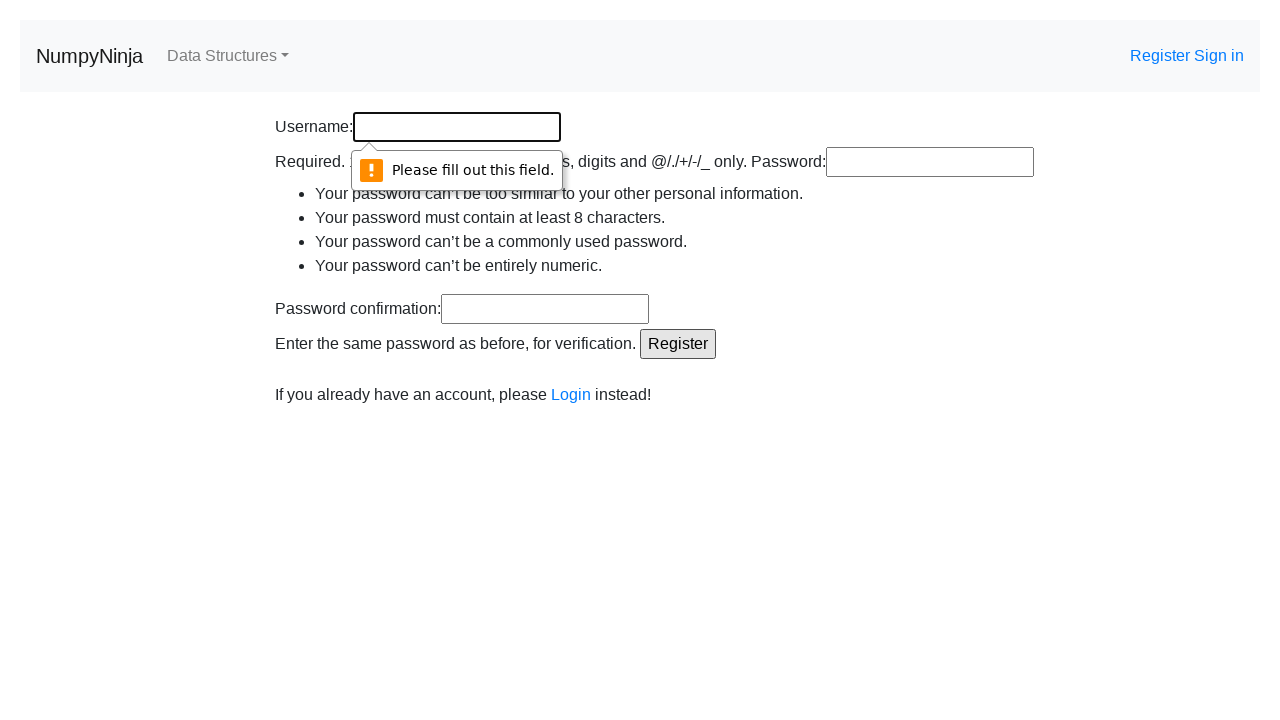